Verifies the Mobile Number label displays correctly

Starting URL: https://demoqa.com/automation-practice-form

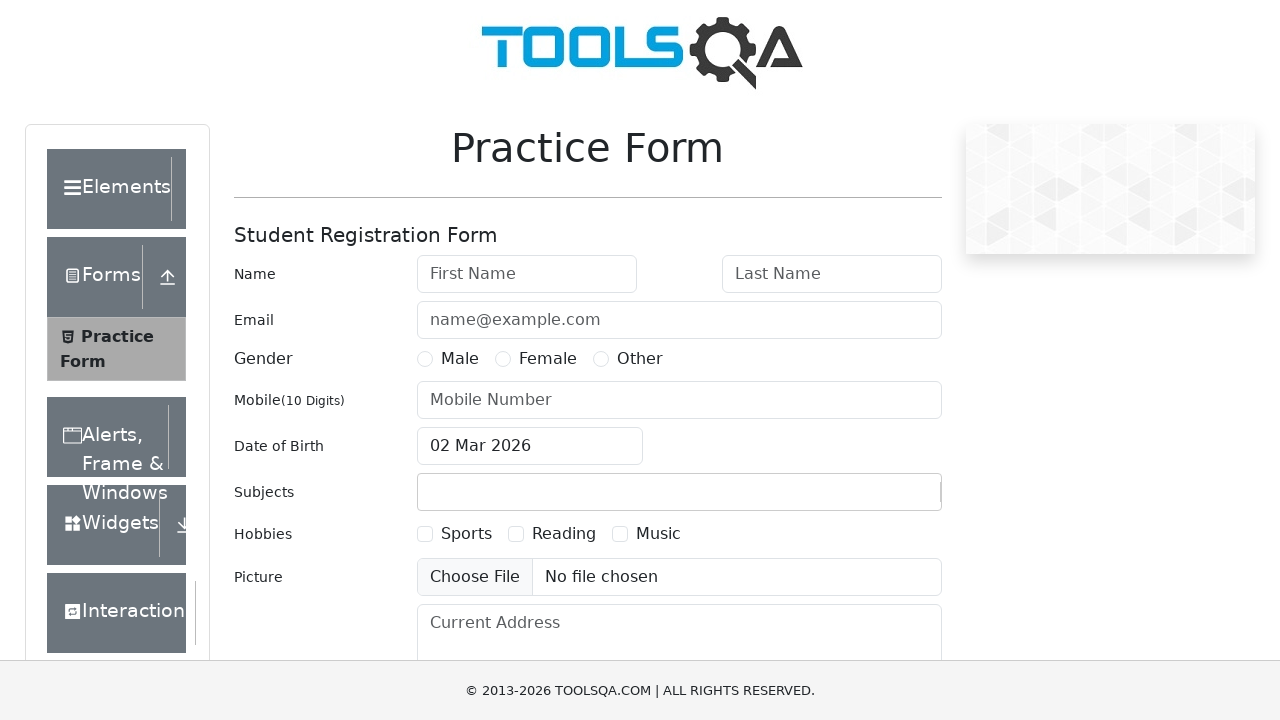

Navigated to automation practice form
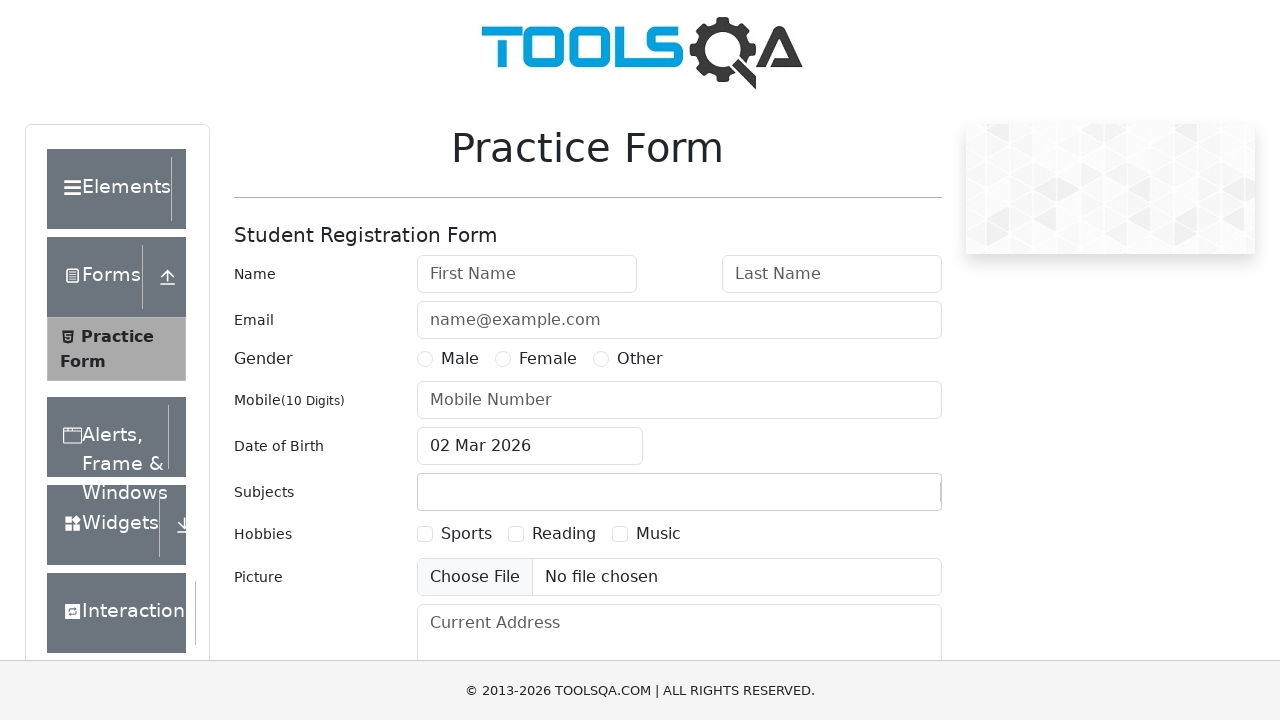

Verified Mobile Number label displays 'Mobile(10 Digits)' correctly
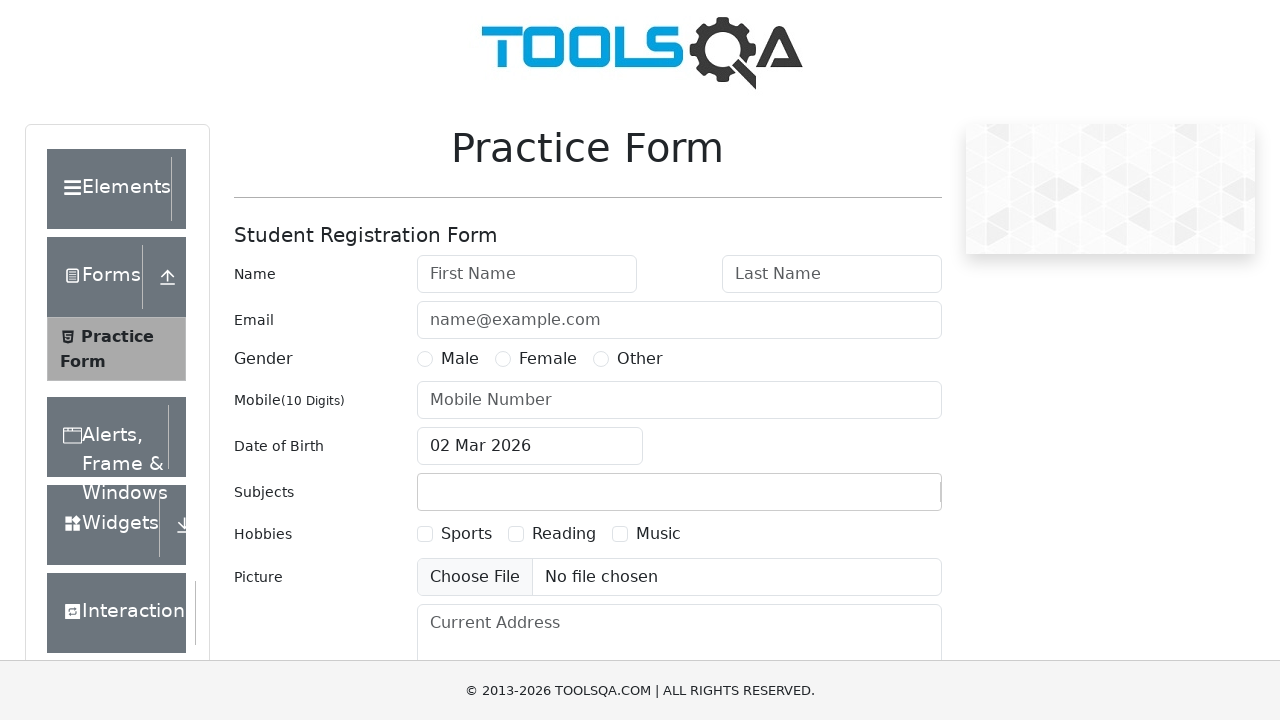

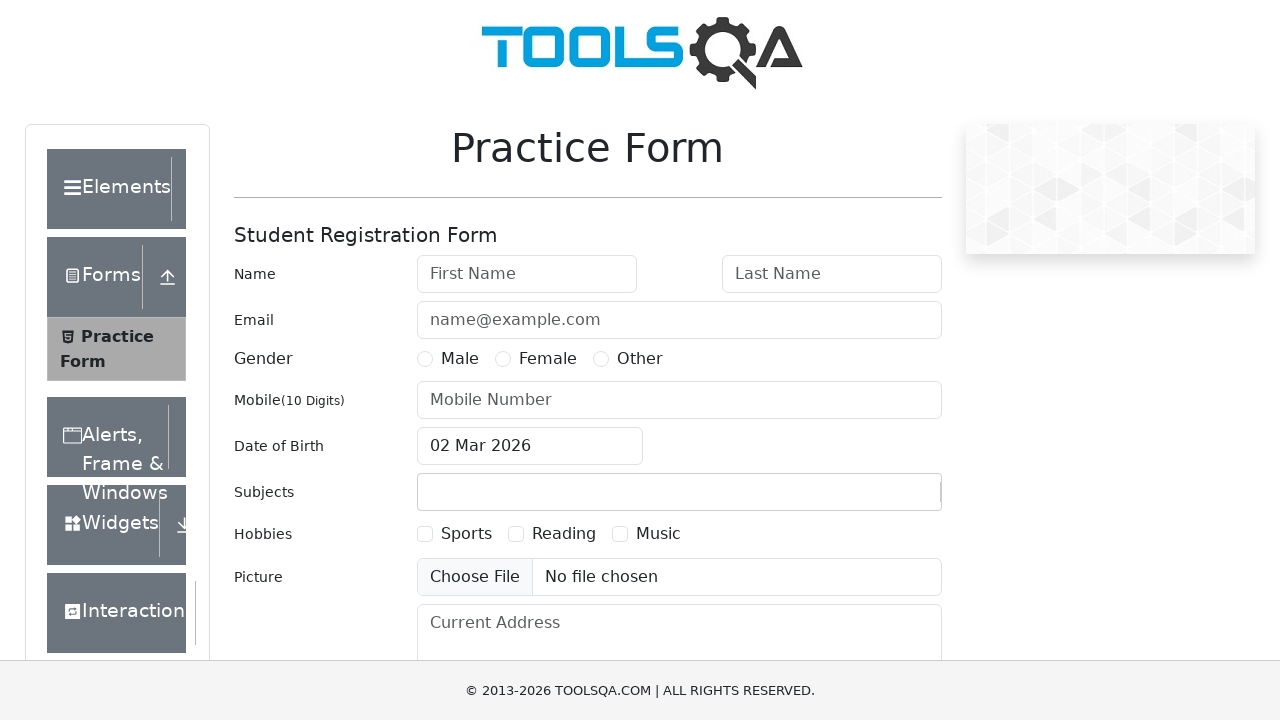